Comprehensive test of a demo page that performs various browser interactions including typing in text fields, clicking buttons, hovering over dropdowns, manipulating sliders, selecting options, interacting with iFrames, clicking radio buttons and checkboxes, and performing drag-and-drop operations.

Starting URL: https://seleniumbase.io/demo_page

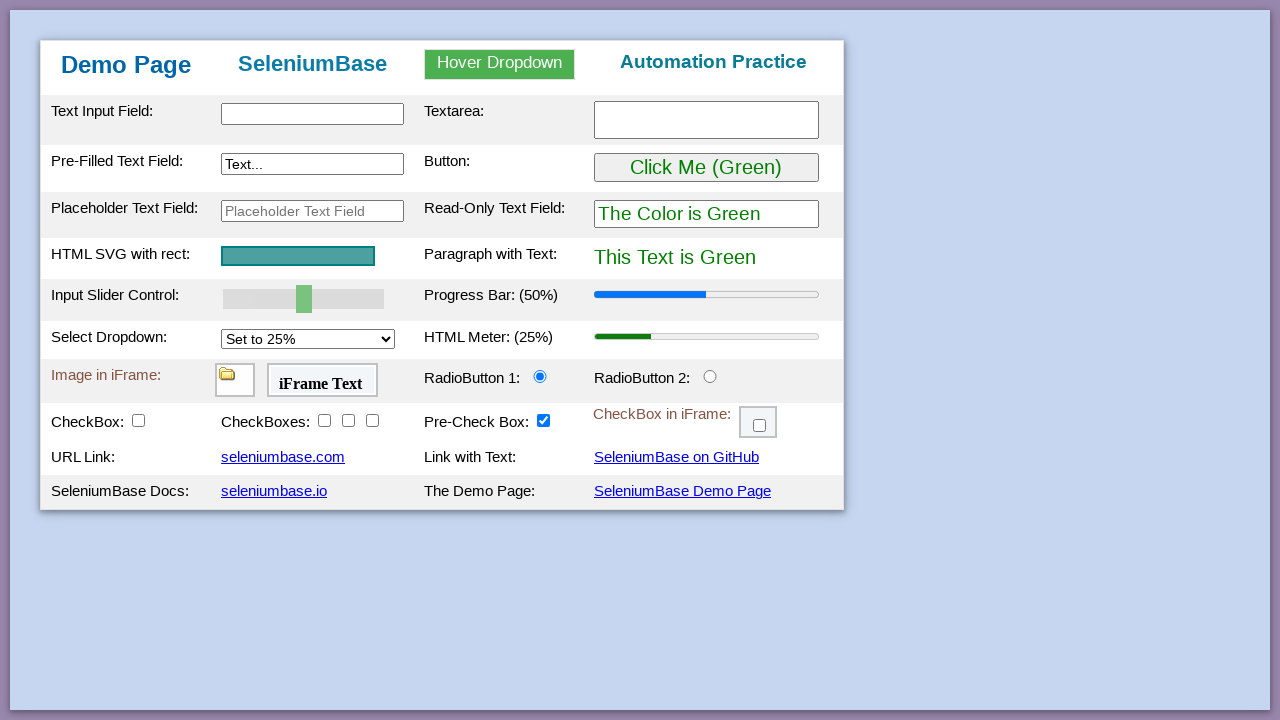

Verified page title is 'Web Testing Page'
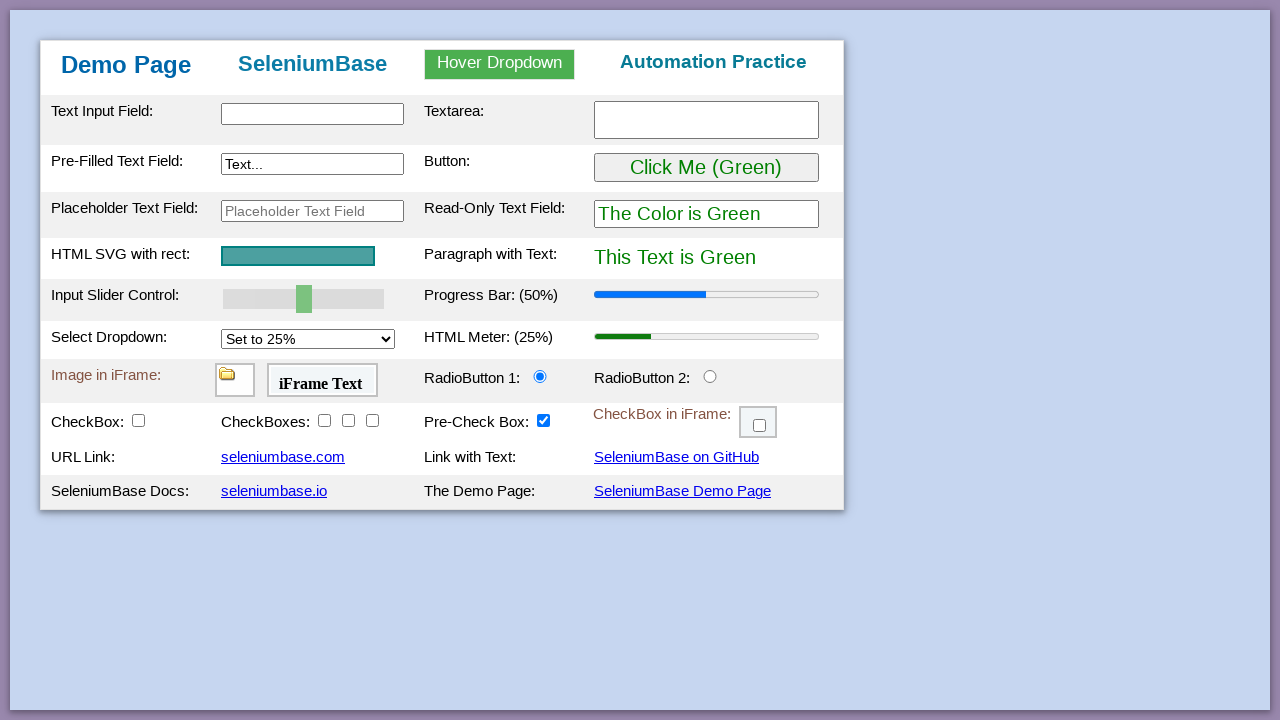

Table body element loaded
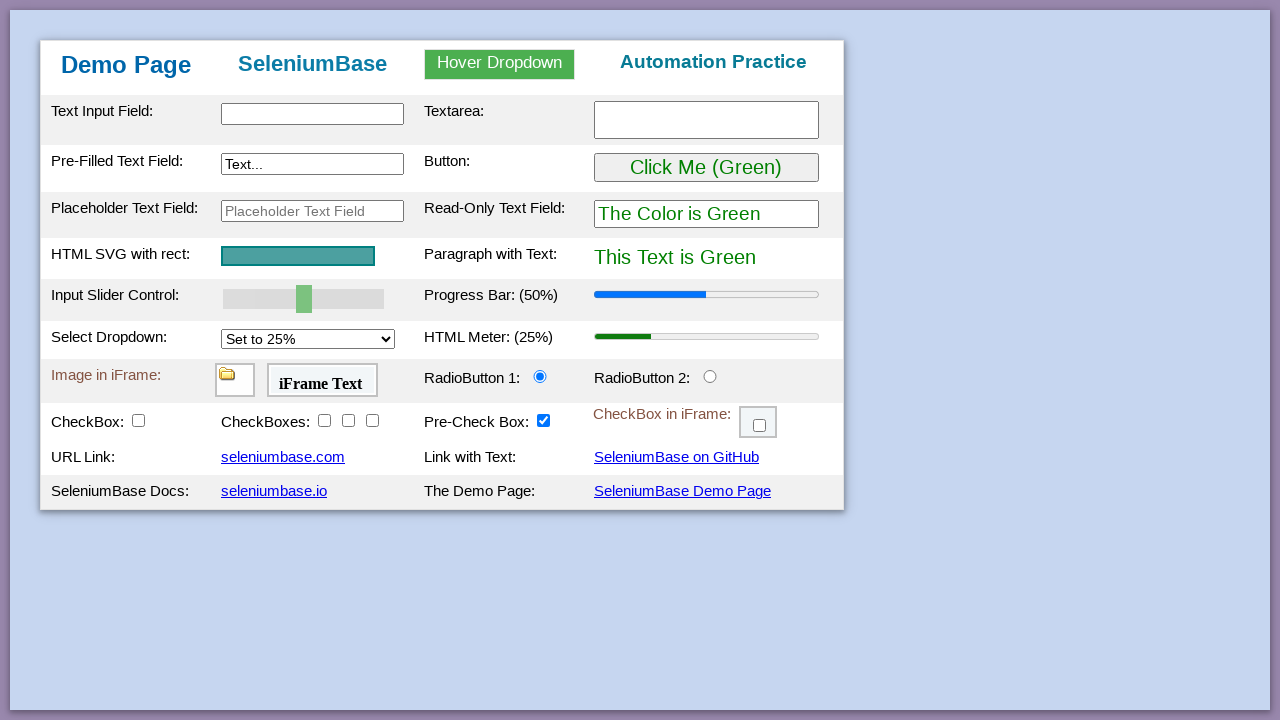

Verified 'Demo Page' text appears in h1
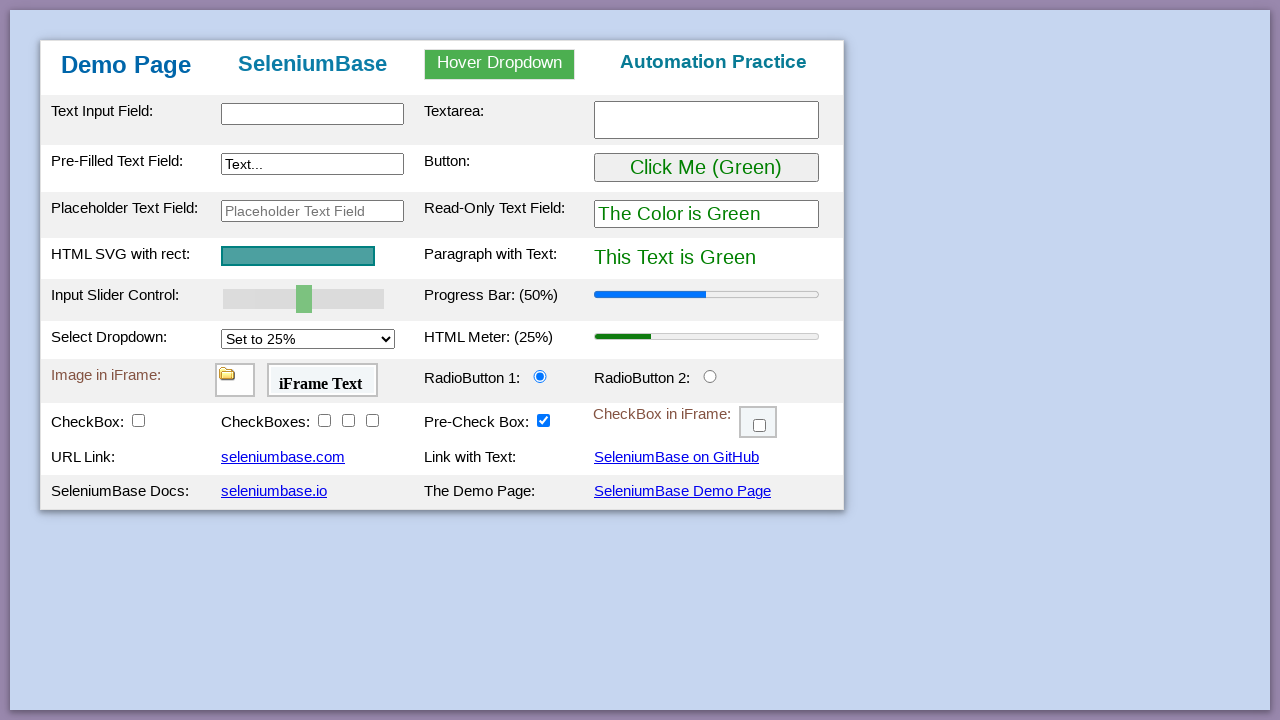

Filled text input field with 'This is Automated' on #myTextInput
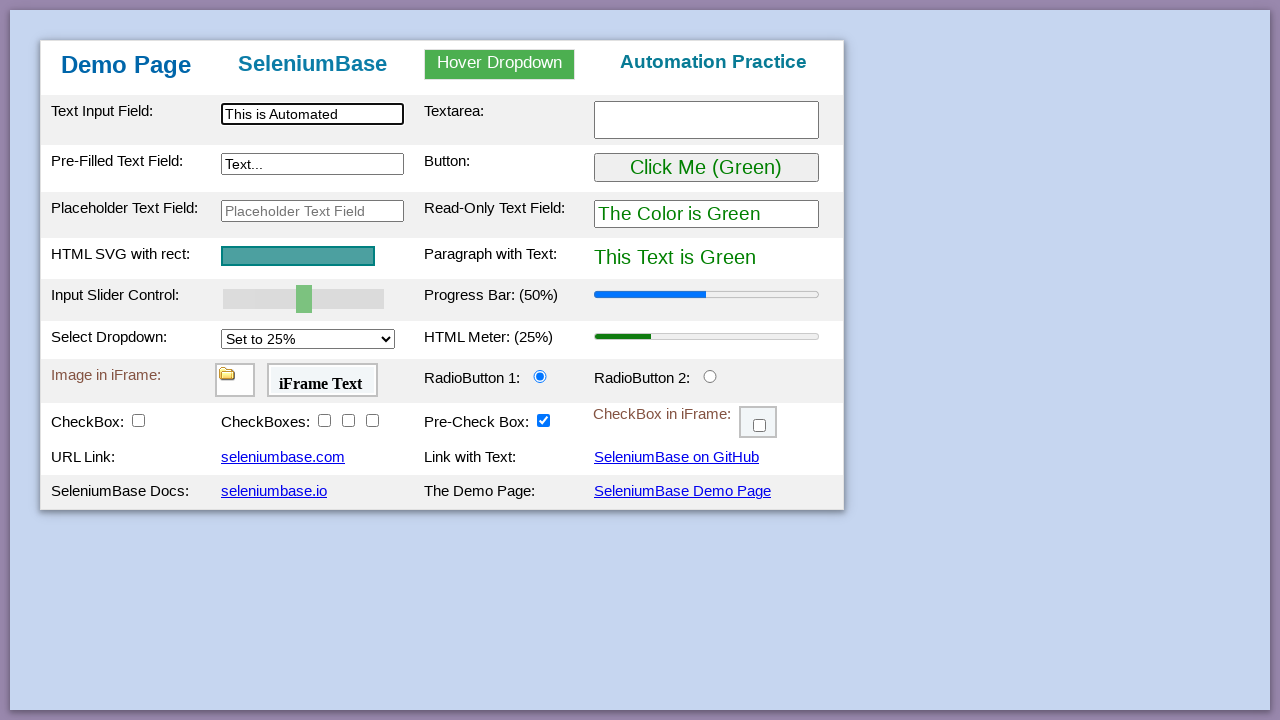

Filled textarea with 'Testing Time!' on textarea.area1
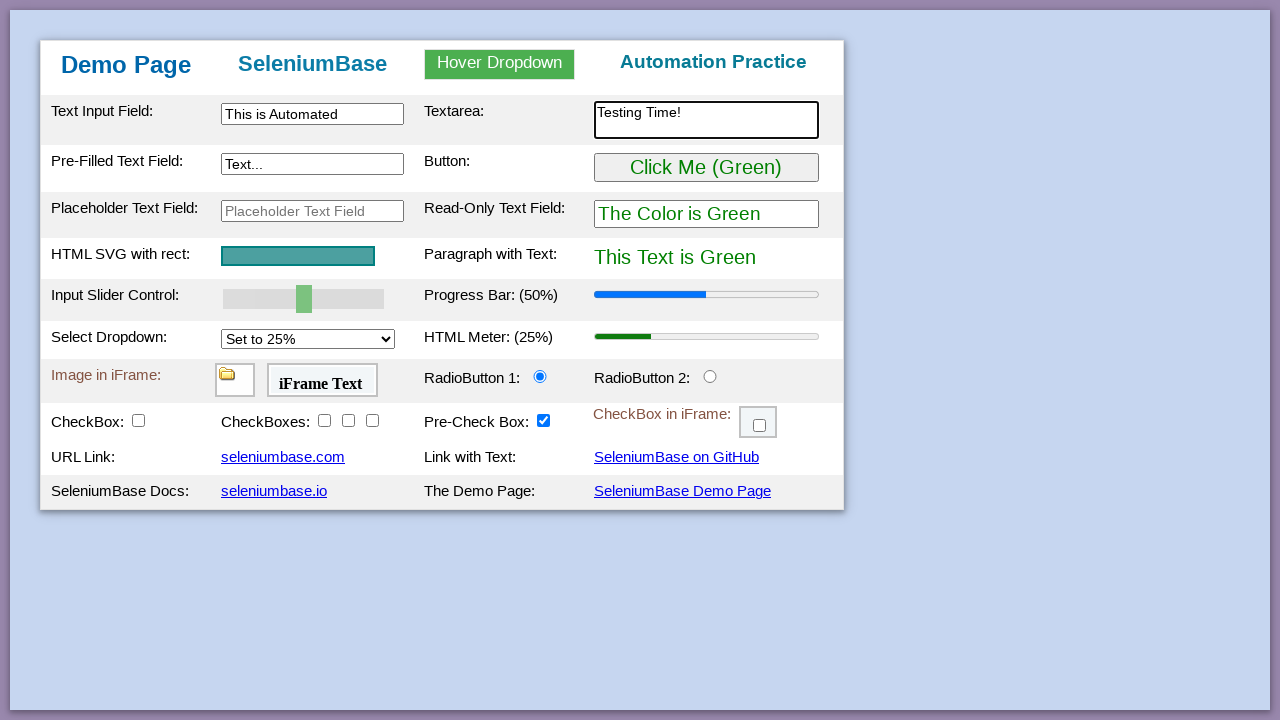

Filled preText2 field with 'Typing Text!' on [name="preText2"]
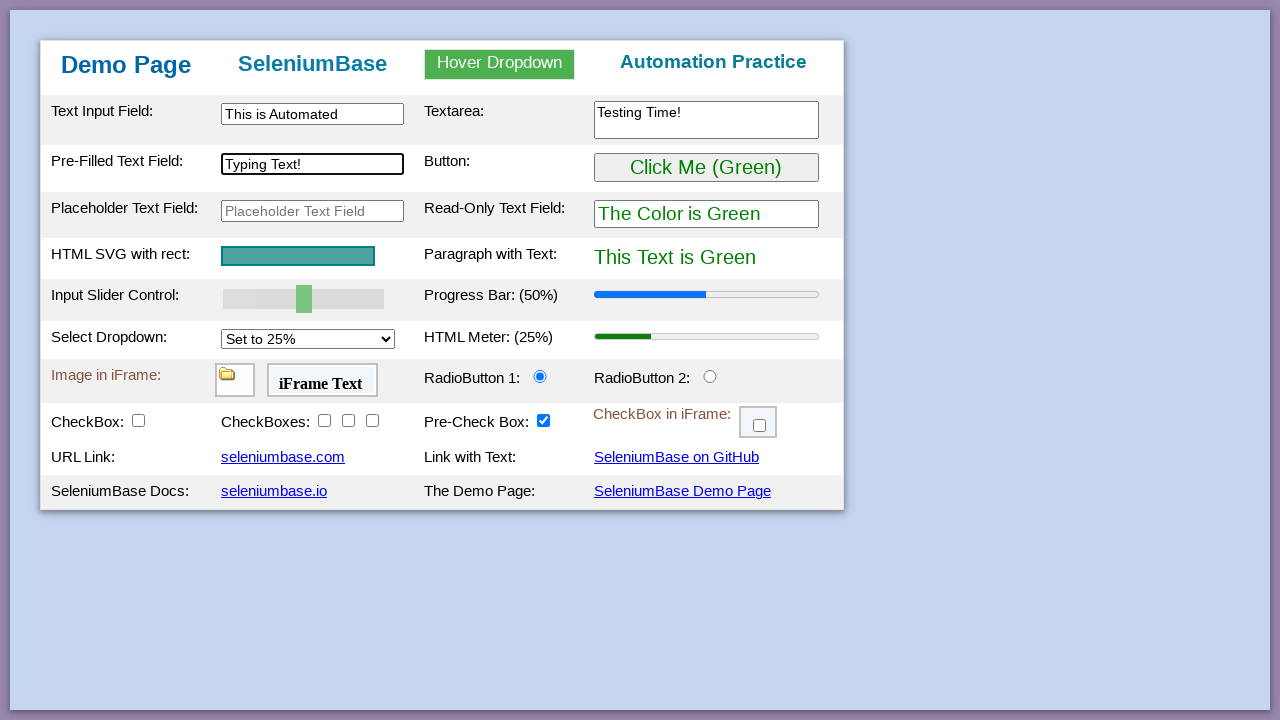

Verified text input contains 'This is Automated'
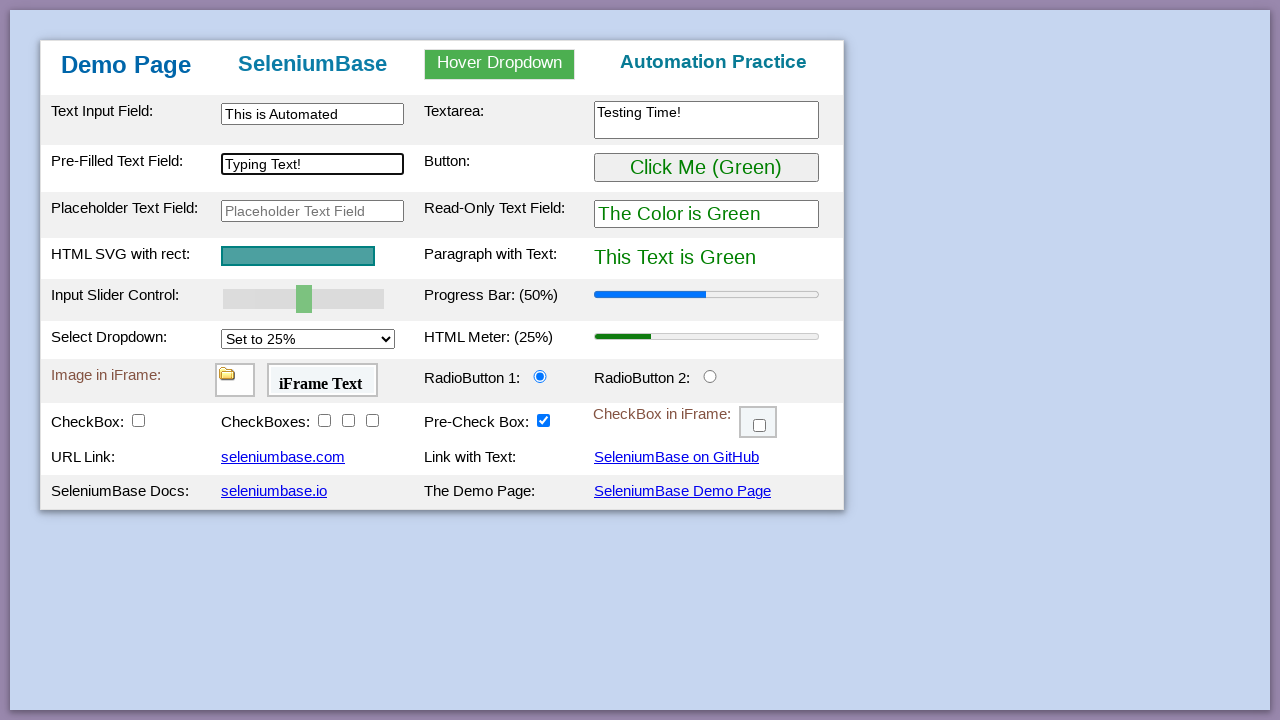

Hovered over dropdown menu at (500, 64) on #myDropdown
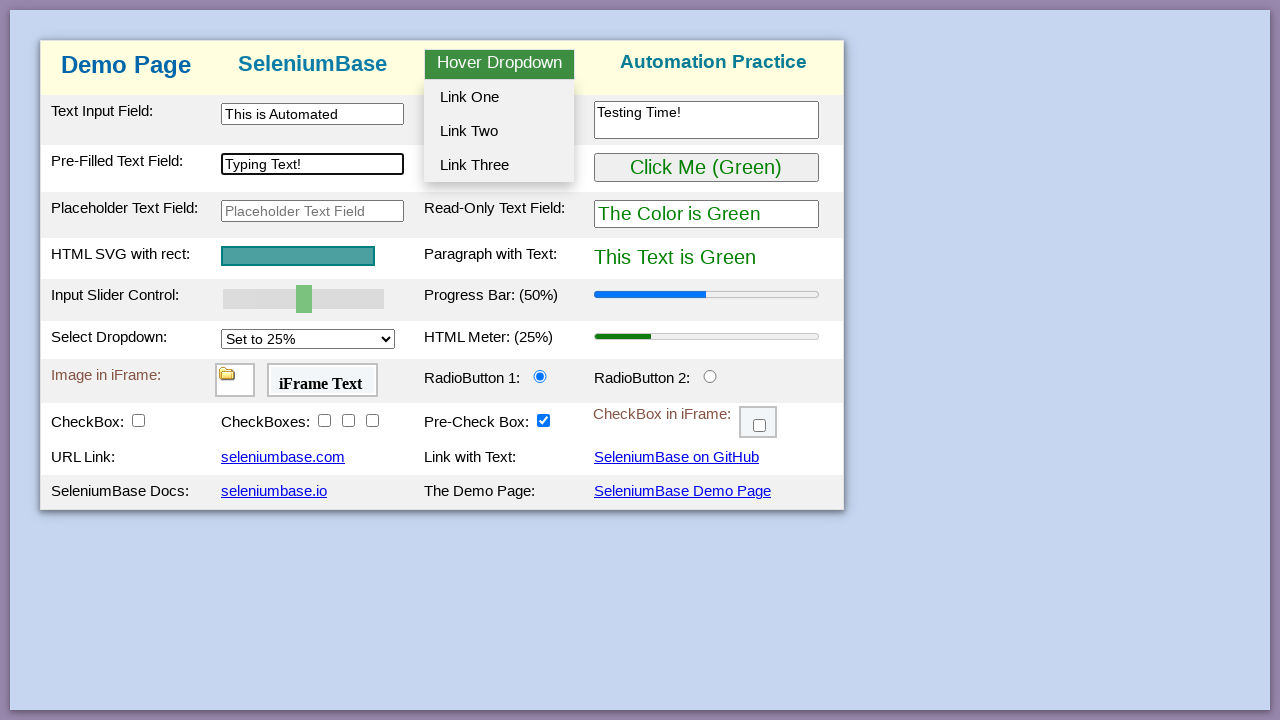

Clicked dropdown option 2 at (499, 131) on #dropOption2
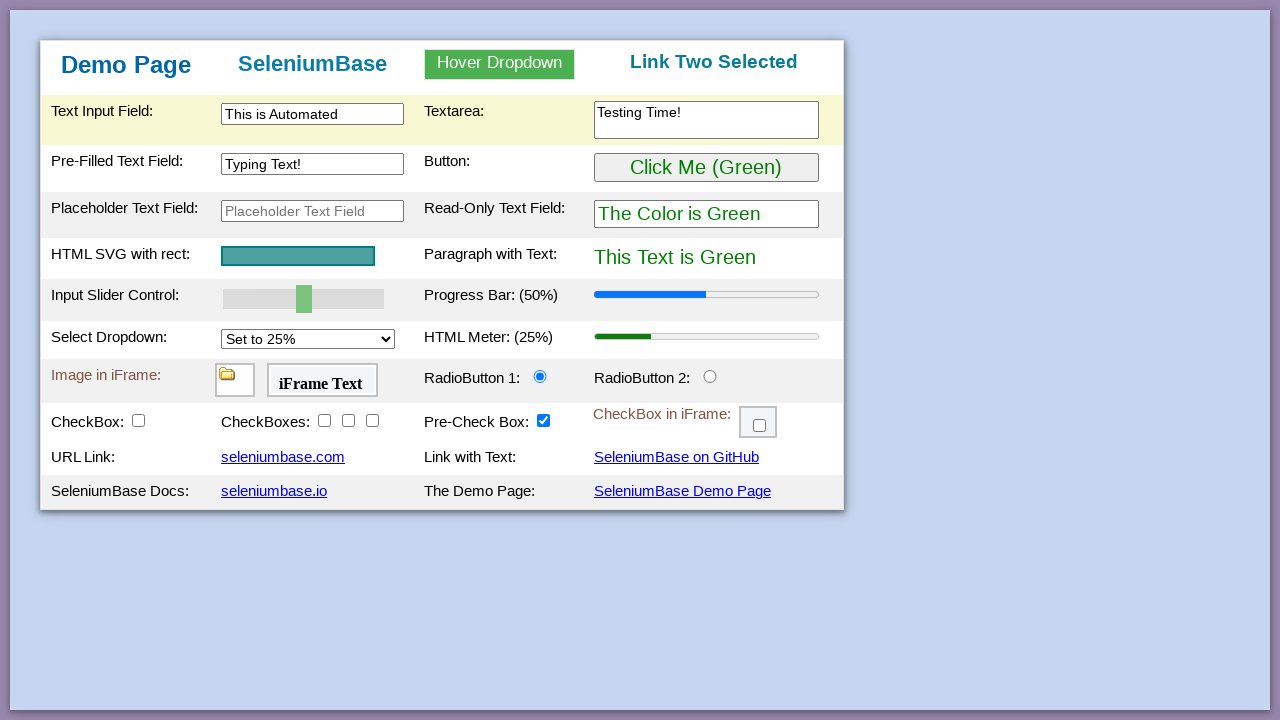

Clicked 'Click Me' button at (706, 168) on button:has-text("Click Me")
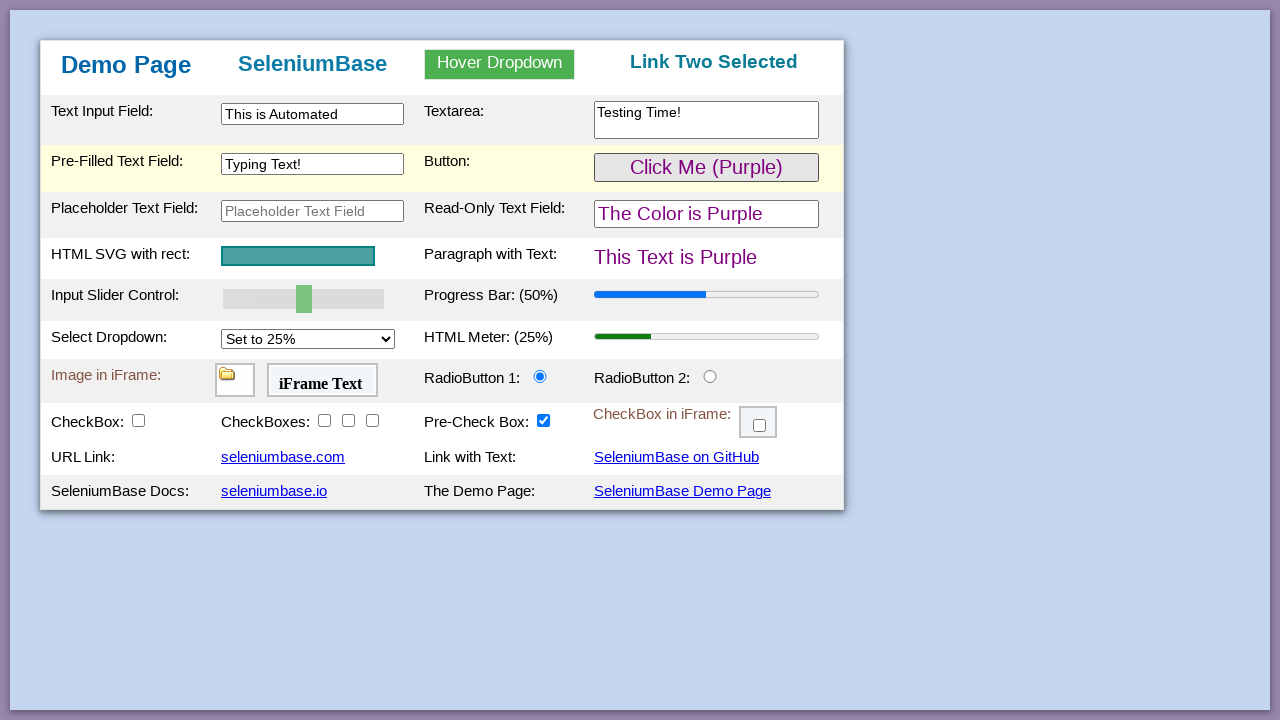

SVG element loaded and is visible
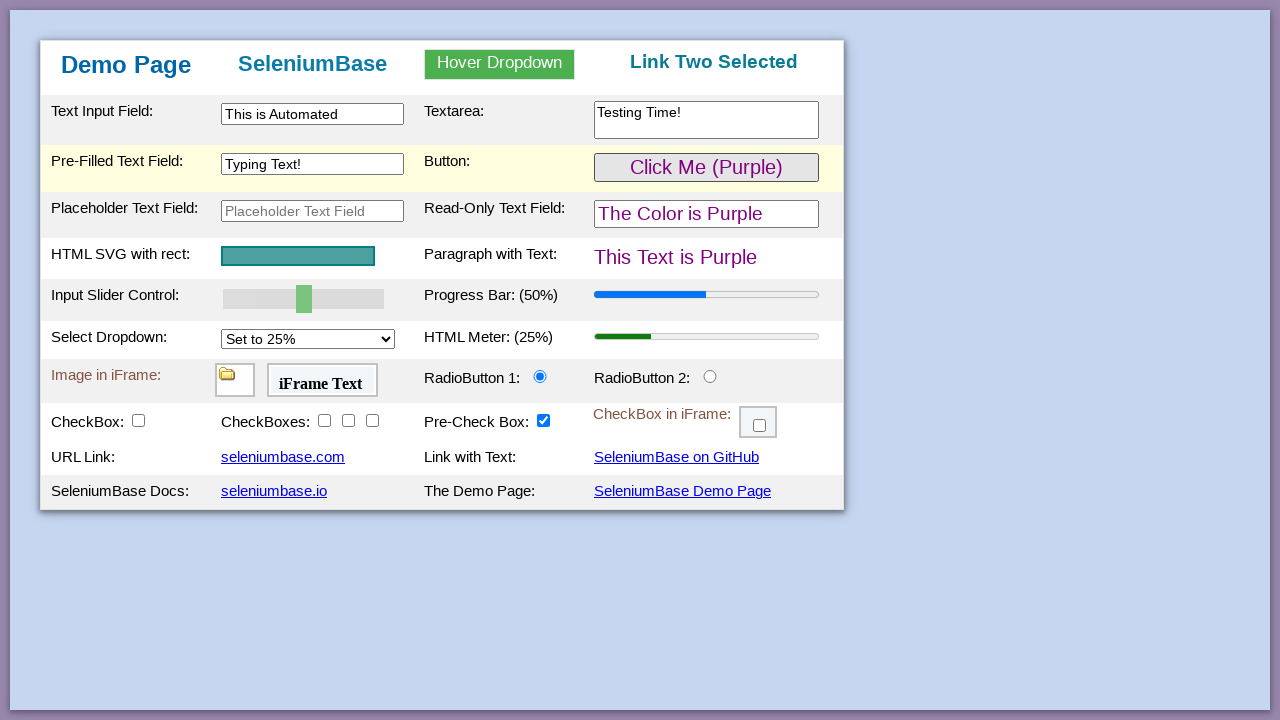

Pressed ArrowRight on slider (iteration 1/5) on #myslider
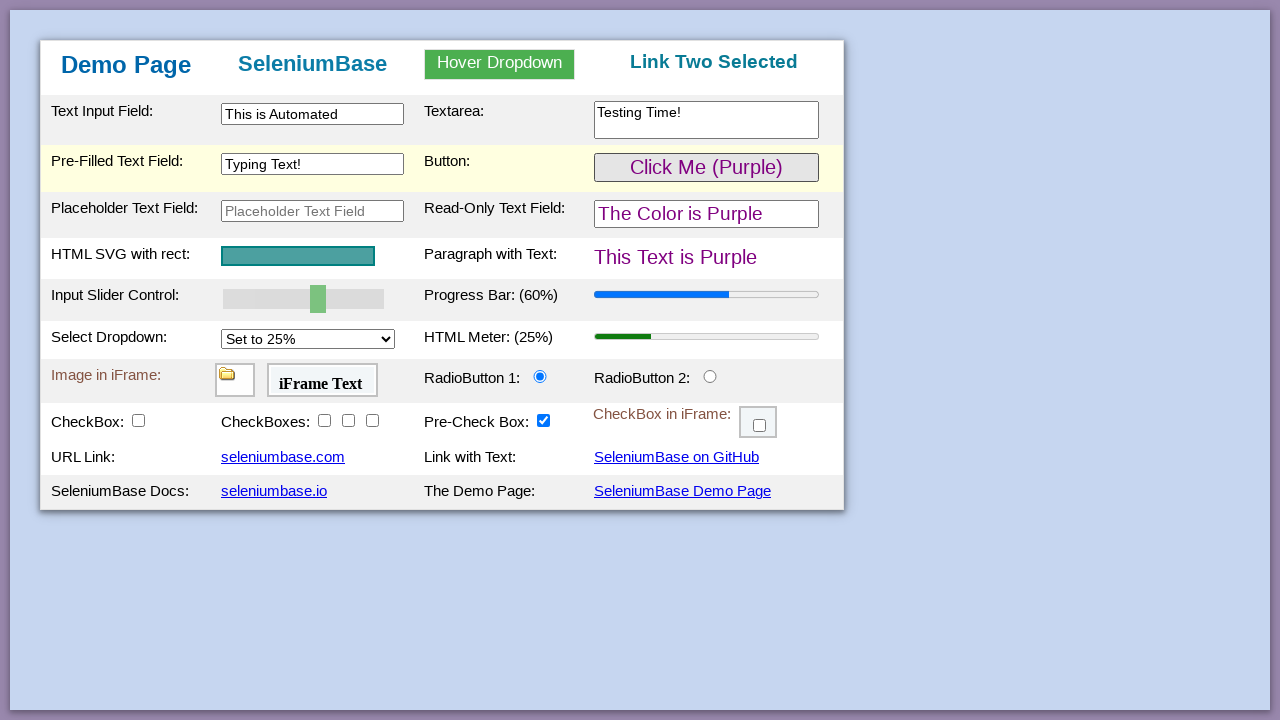

Pressed ArrowRight on slider (iteration 2/5) on #myslider
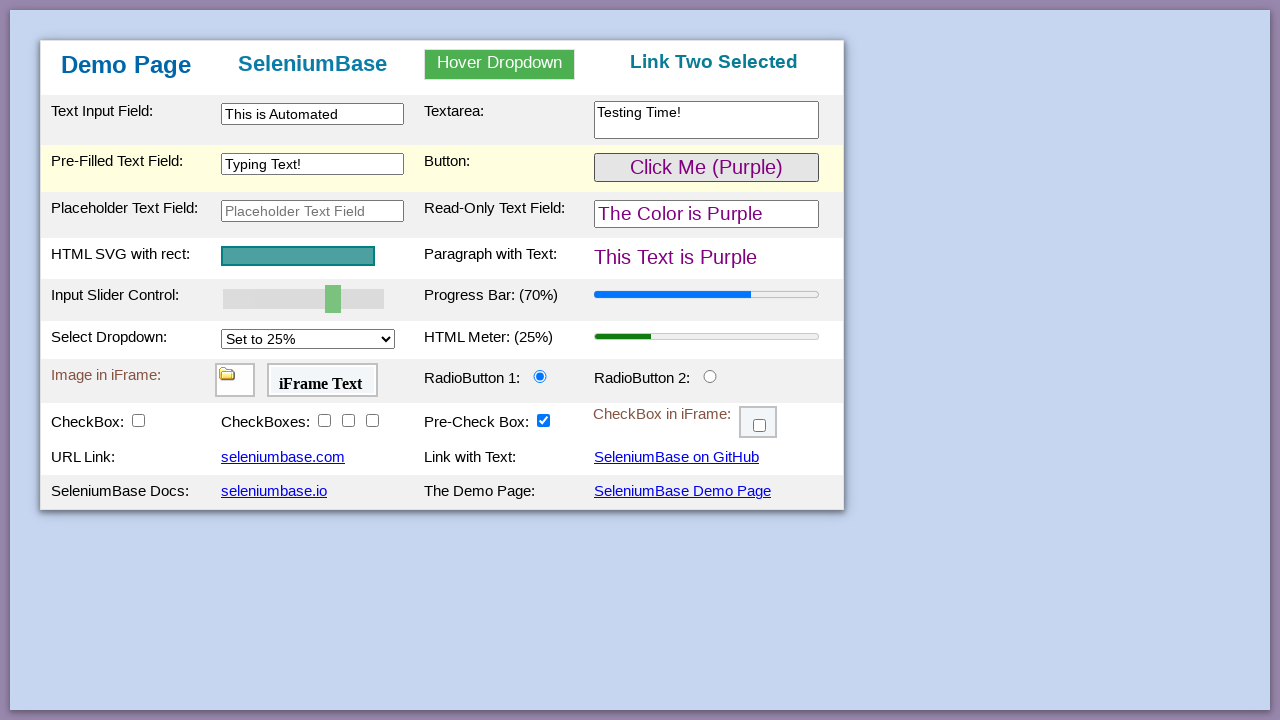

Pressed ArrowRight on slider (iteration 3/5) on #myslider
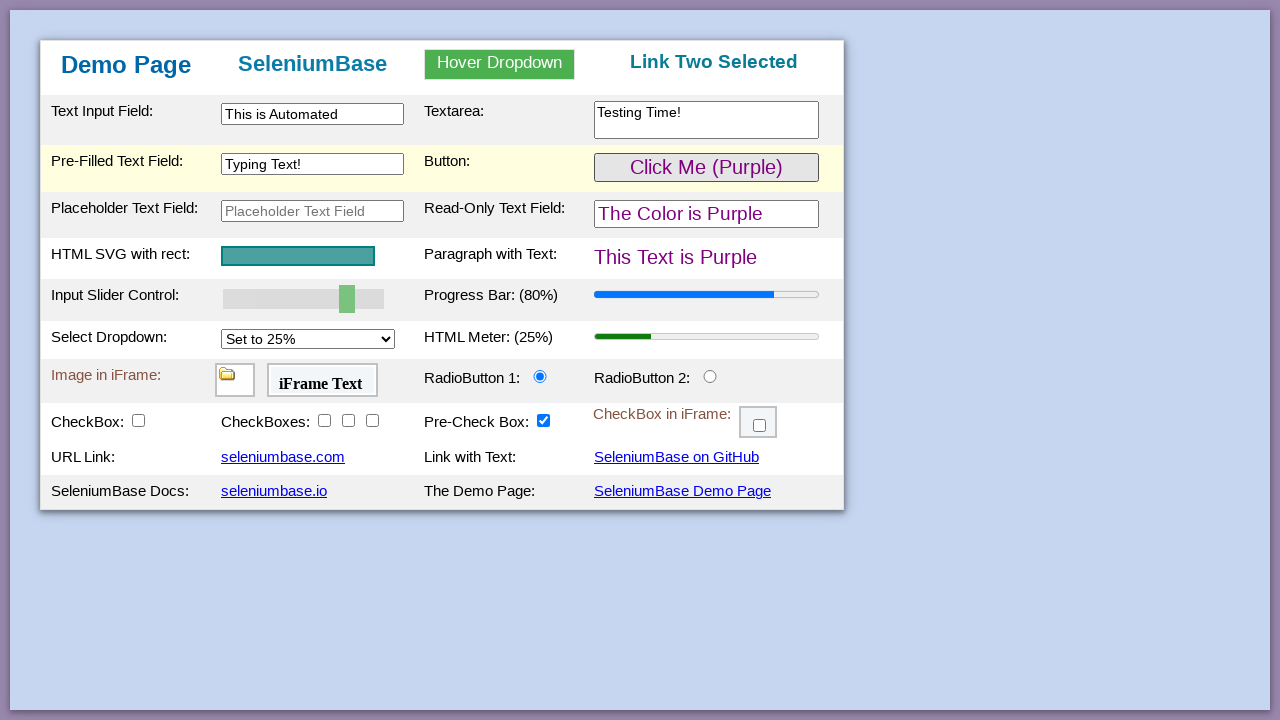

Pressed ArrowRight on slider (iteration 4/5) on #myslider
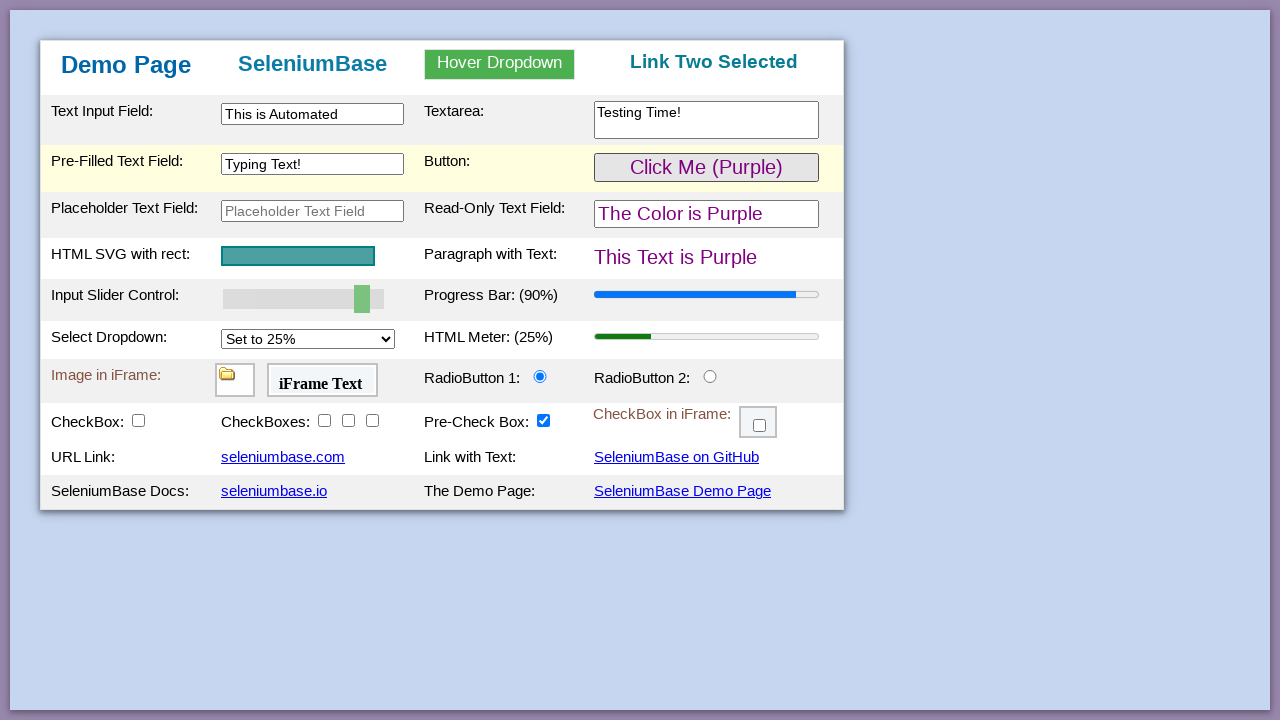

Pressed ArrowRight on slider (iteration 5/5) on #myslider
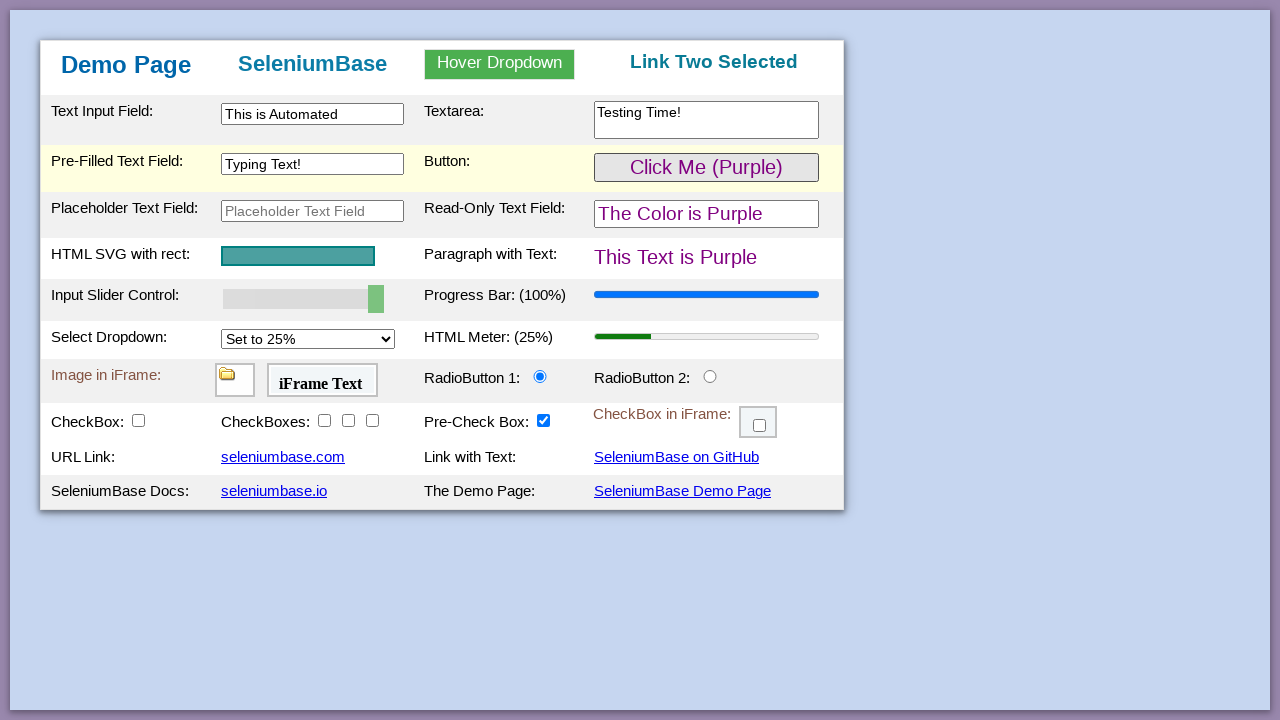

Selected 'Set to 75%' from dropdown on #mySelect
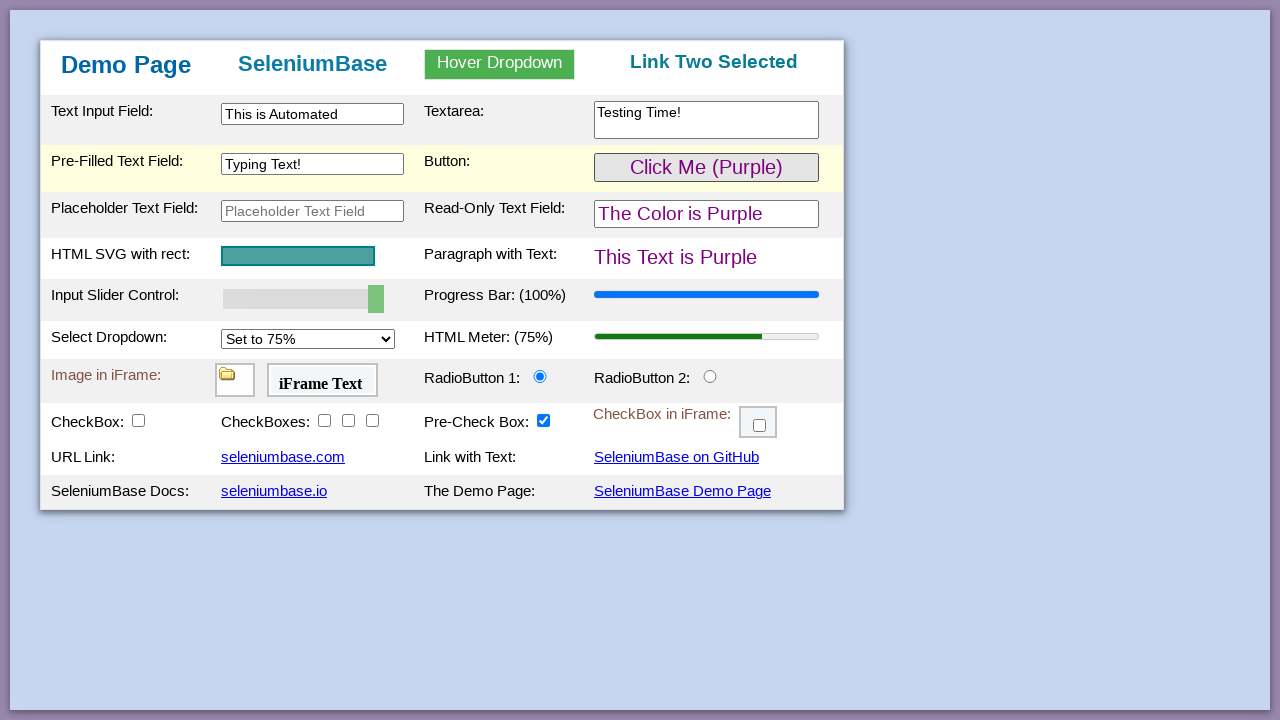

Switched to iFrame 1 and verified image loaded
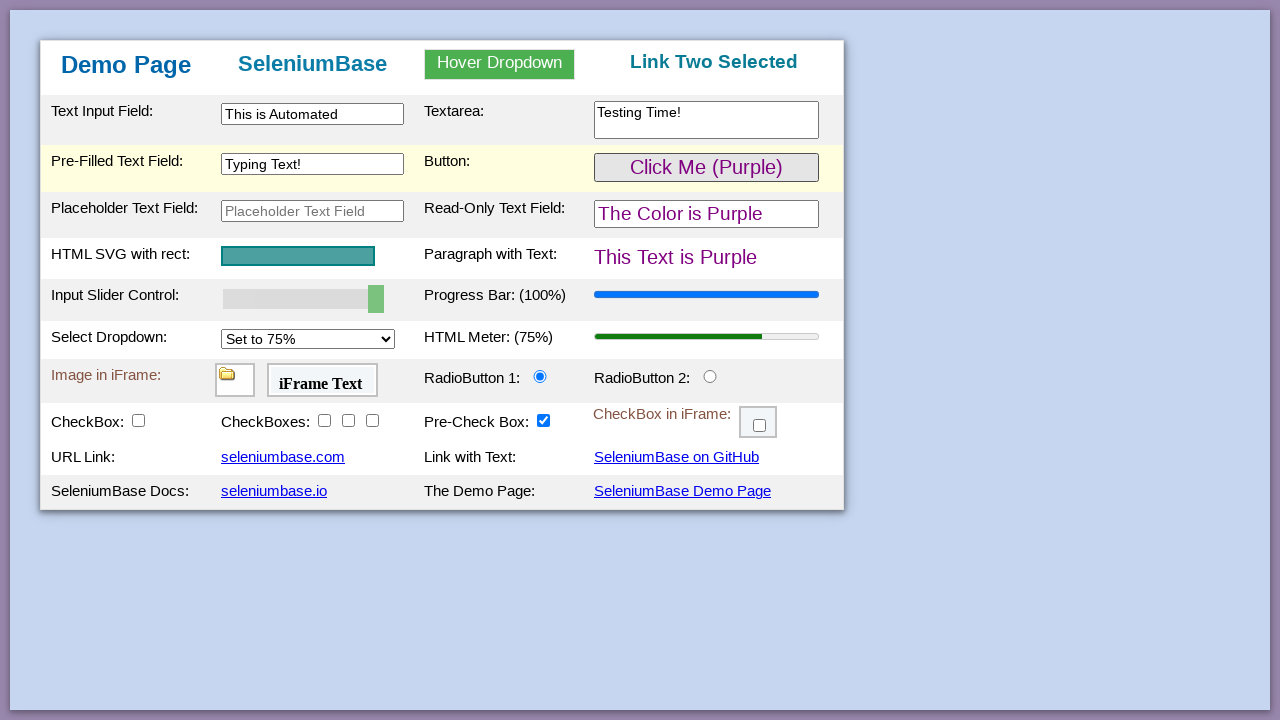

Switched to iFrame 2 and verified 'iFrame Text' is visible
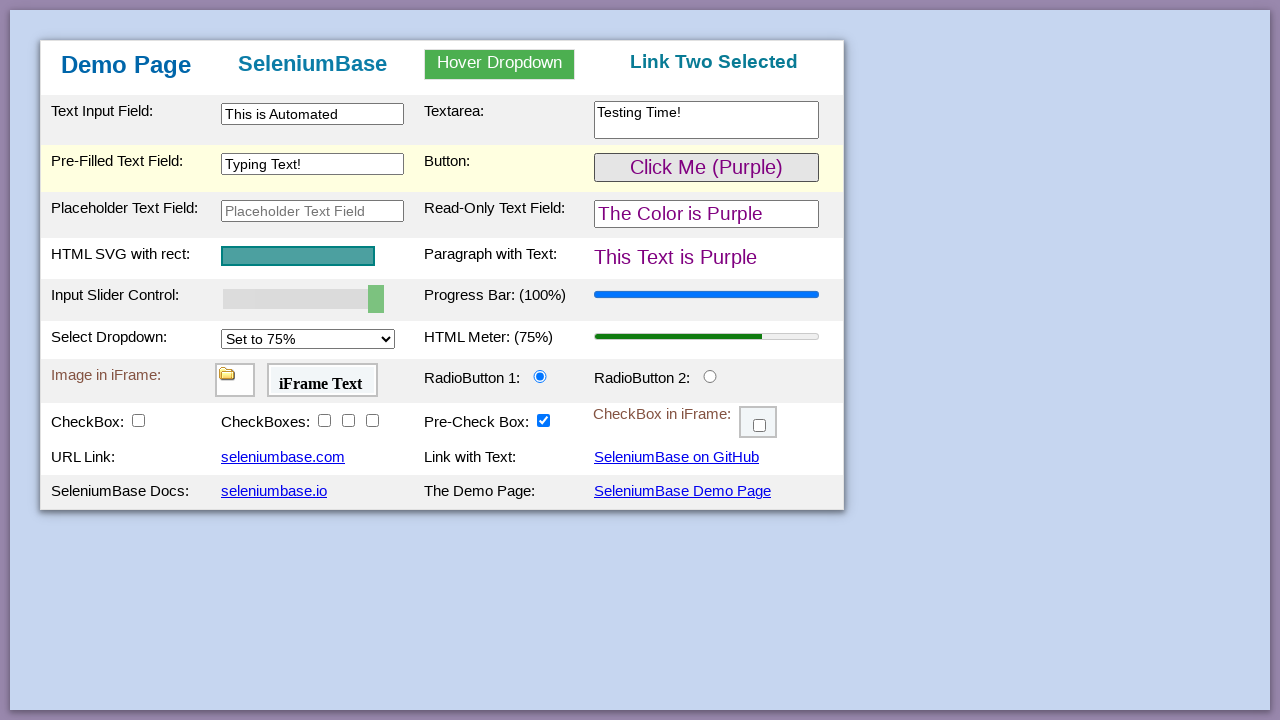

Clicked radio button 2 at (710, 376) on #radioButton2
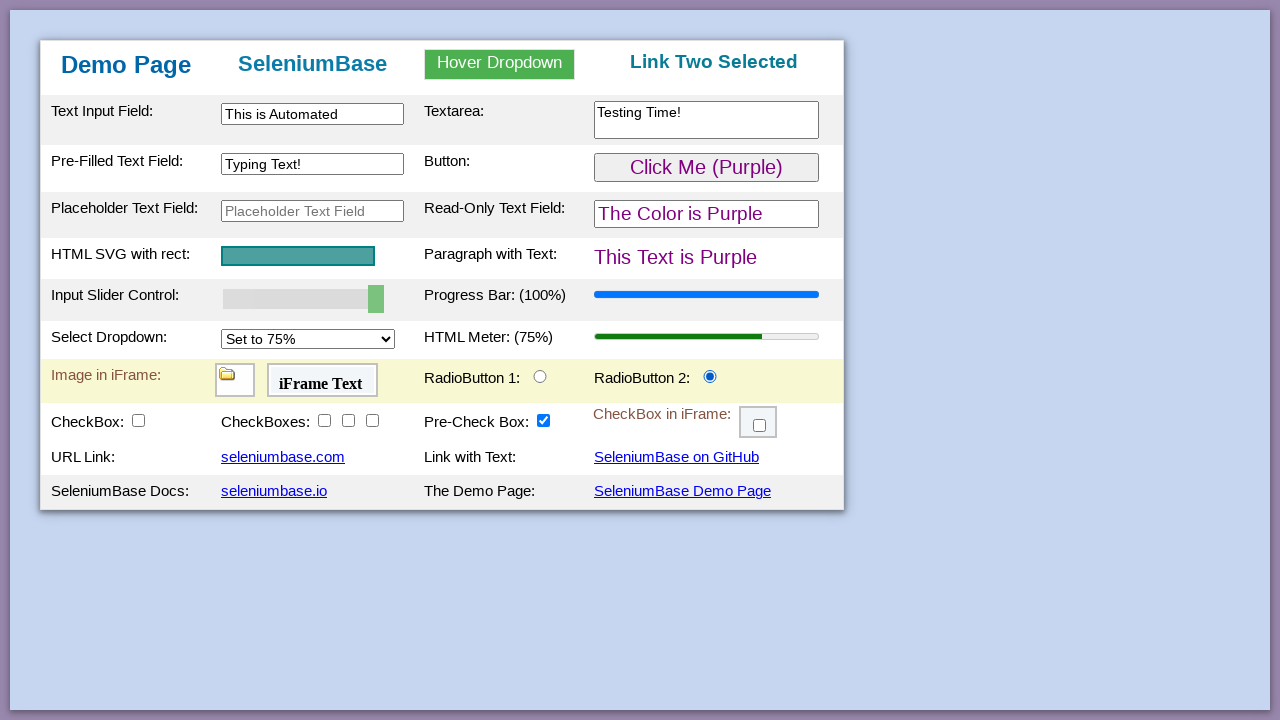

Clicked checkbox 1 at (138, 420) on #checkBox1
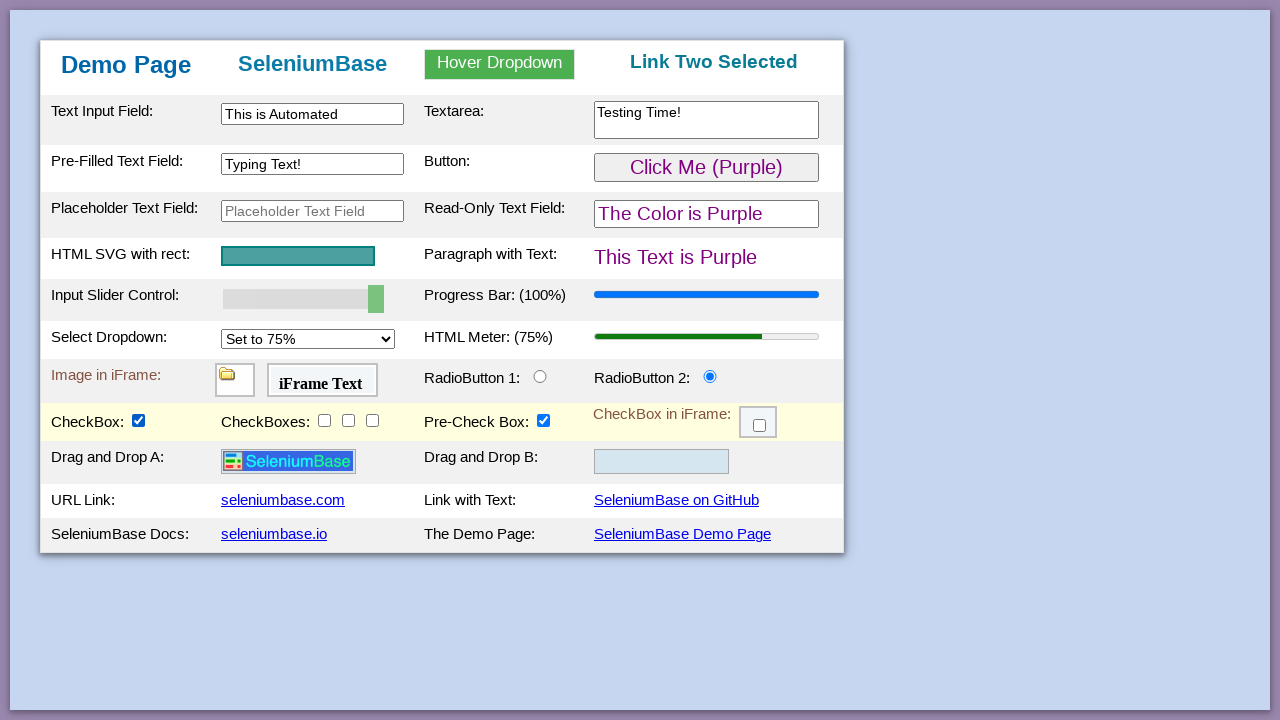

Clicked checkbox 2 at (324, 420) on #checkBox2
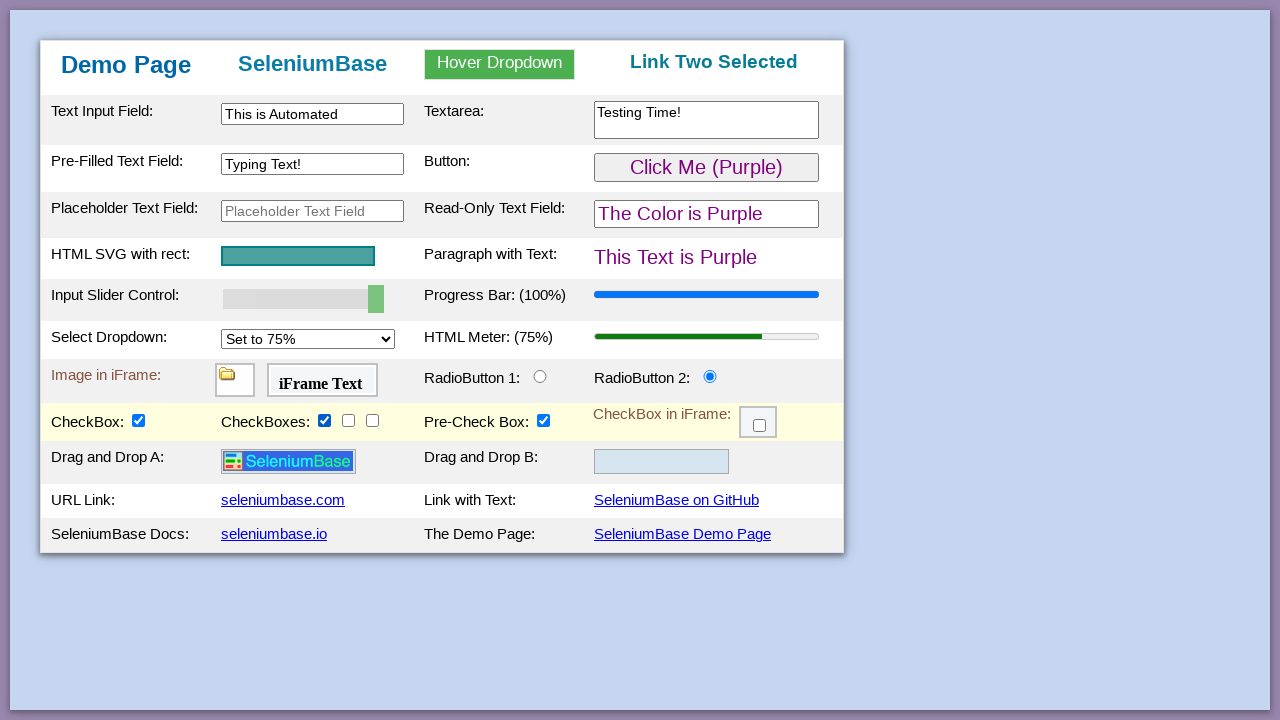

Clicked checkbox 3 at (348, 420) on #checkBox3
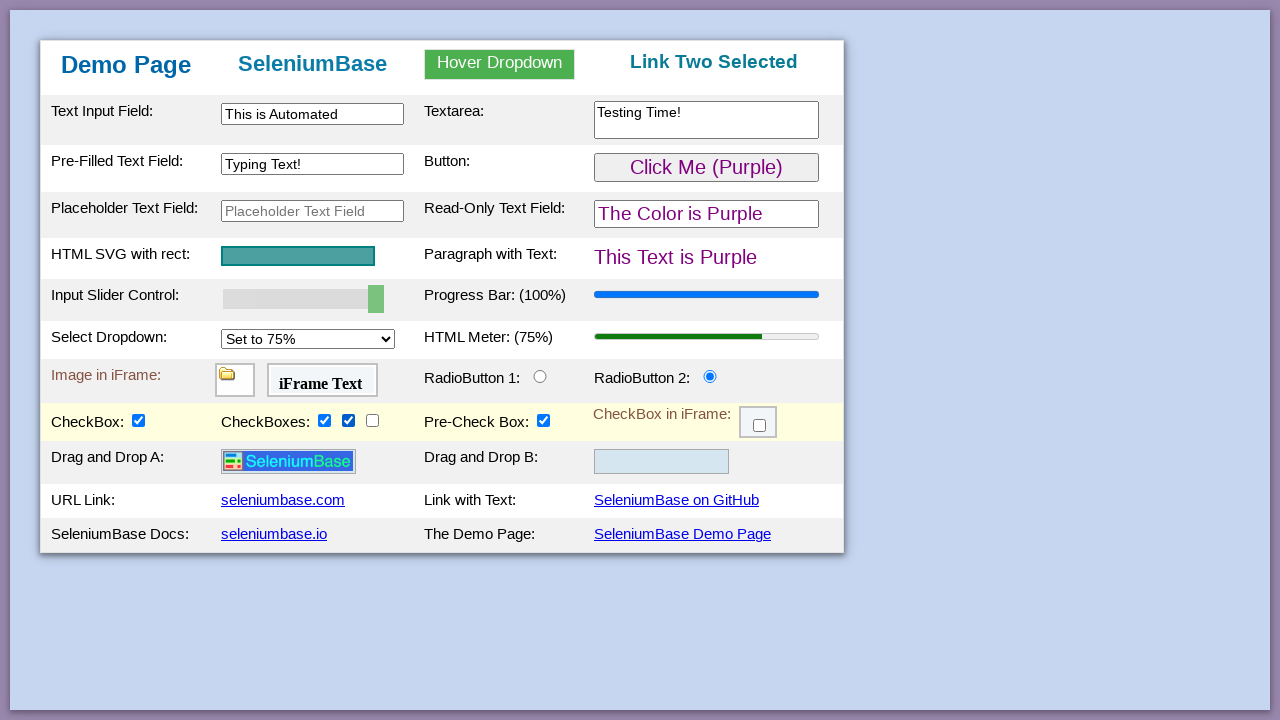

Clicked checkbox 4 at (372, 420) on #checkBox4
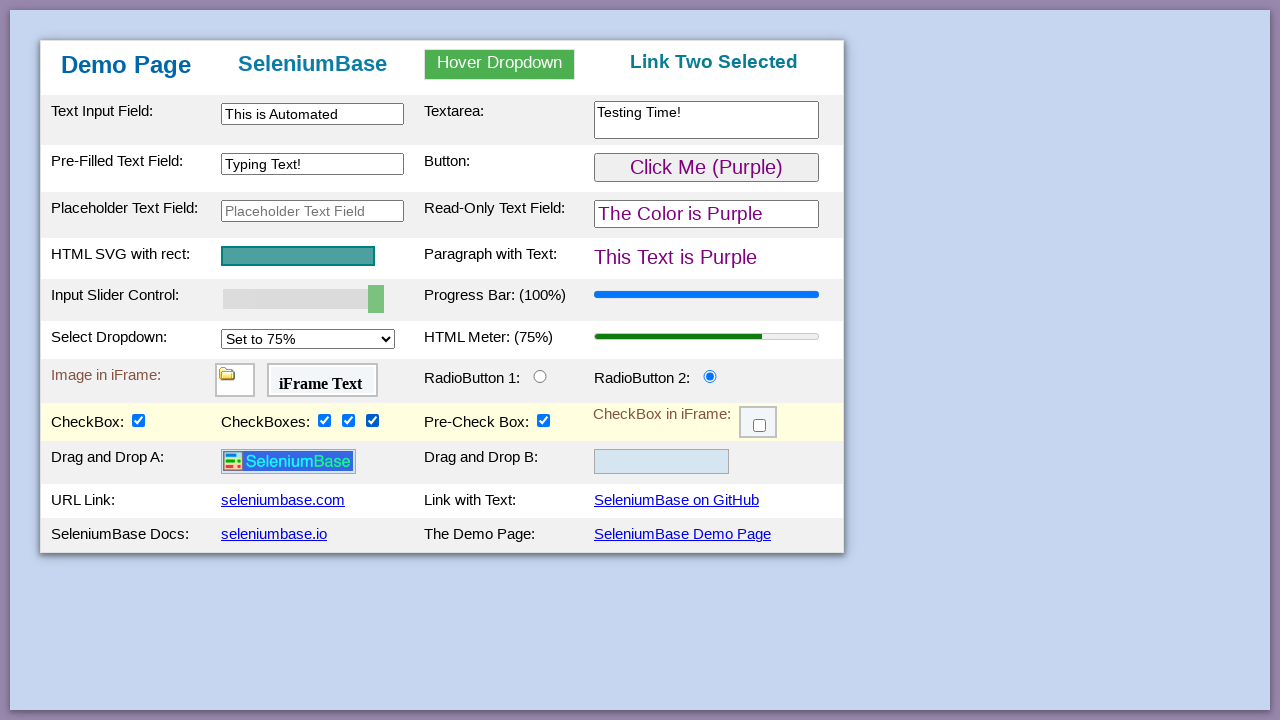

Switched to iFrame 3 and clicked checkbox at (760, 426) on #myFrame3 >> internal:control=enter-frame >> .fBox
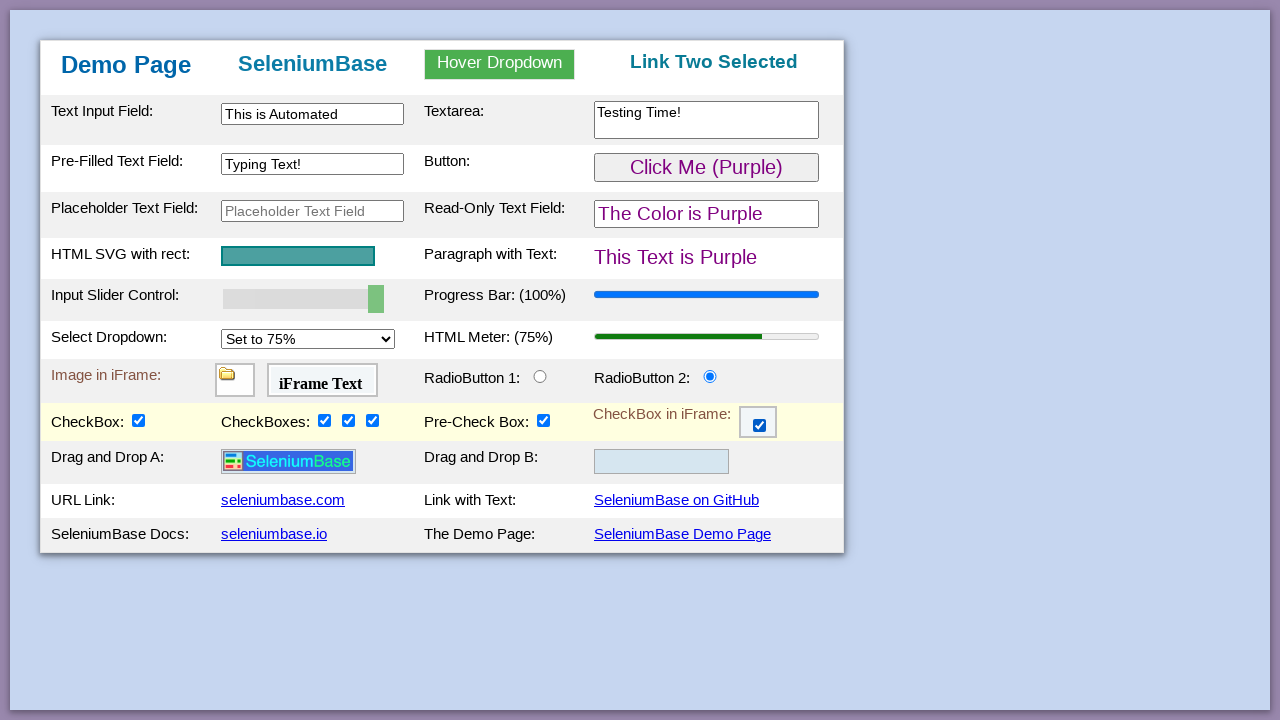

Dragged logo image to drop zone 2 at (662, 462)
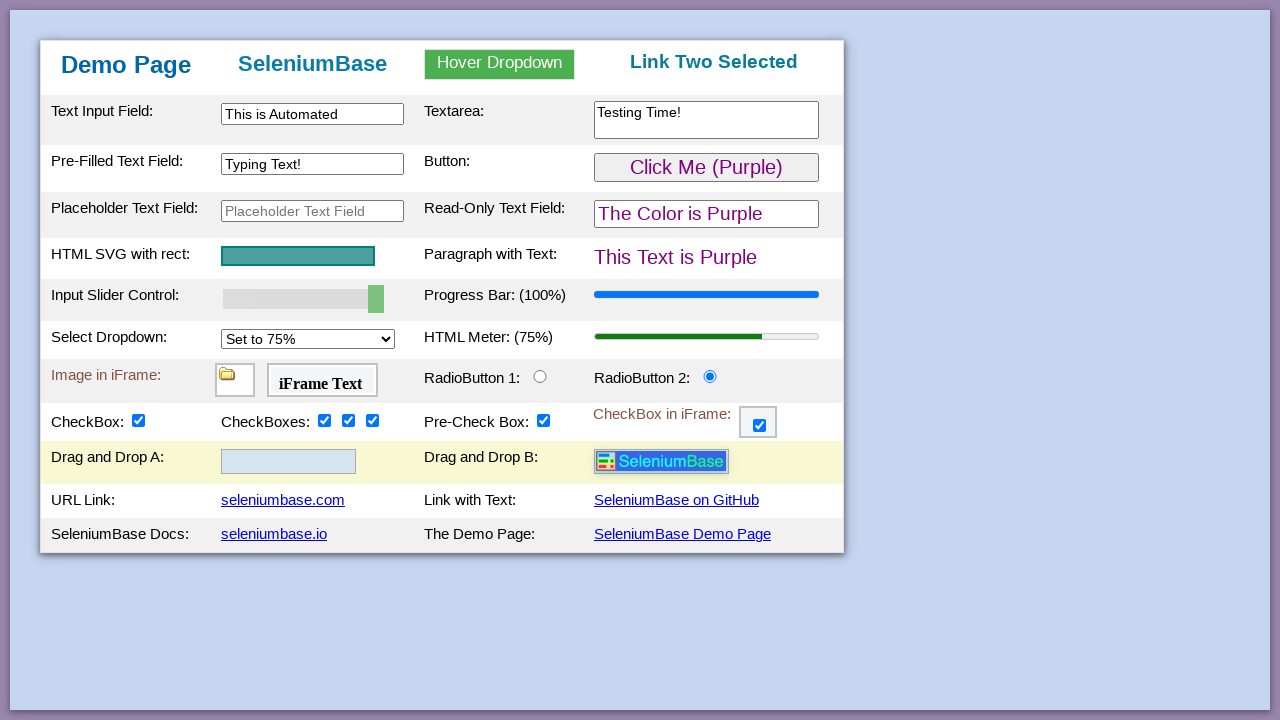

Clicked 'SeleniumBase Demo Page' link at (682, 534) on text=SeleniumBase Demo Page
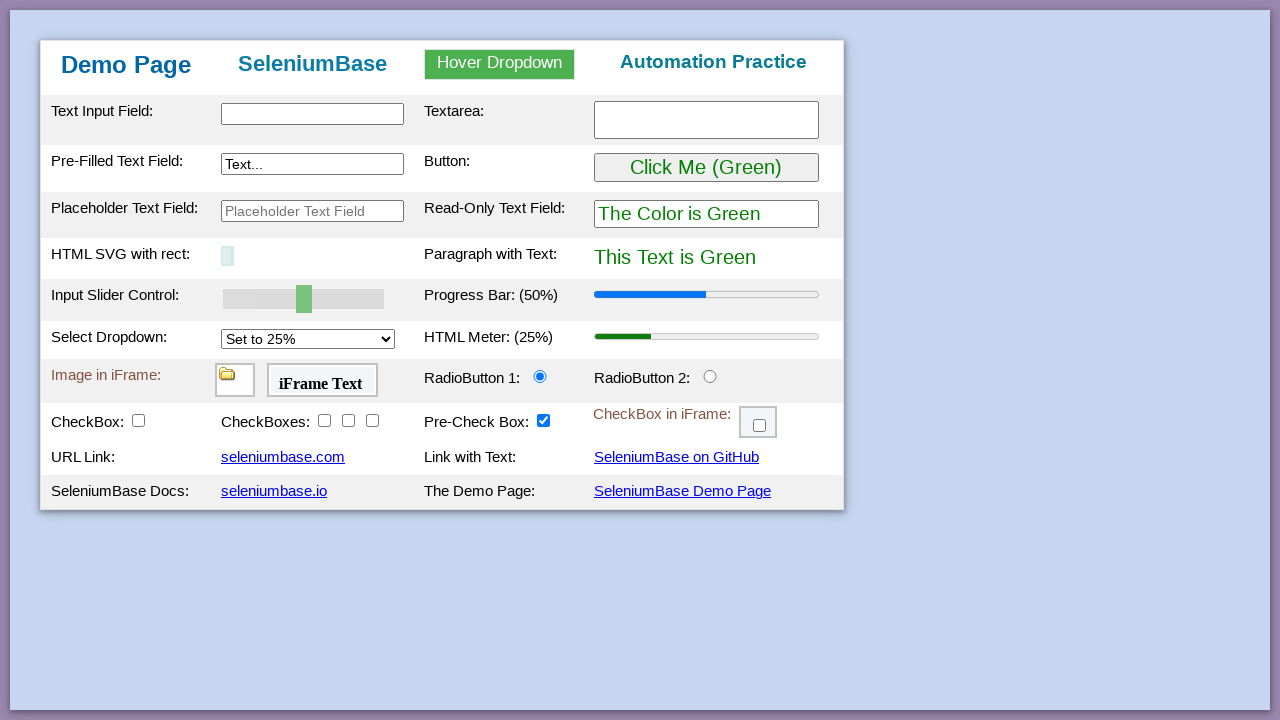

Filled input field with 'Have a Nice Day!' on input
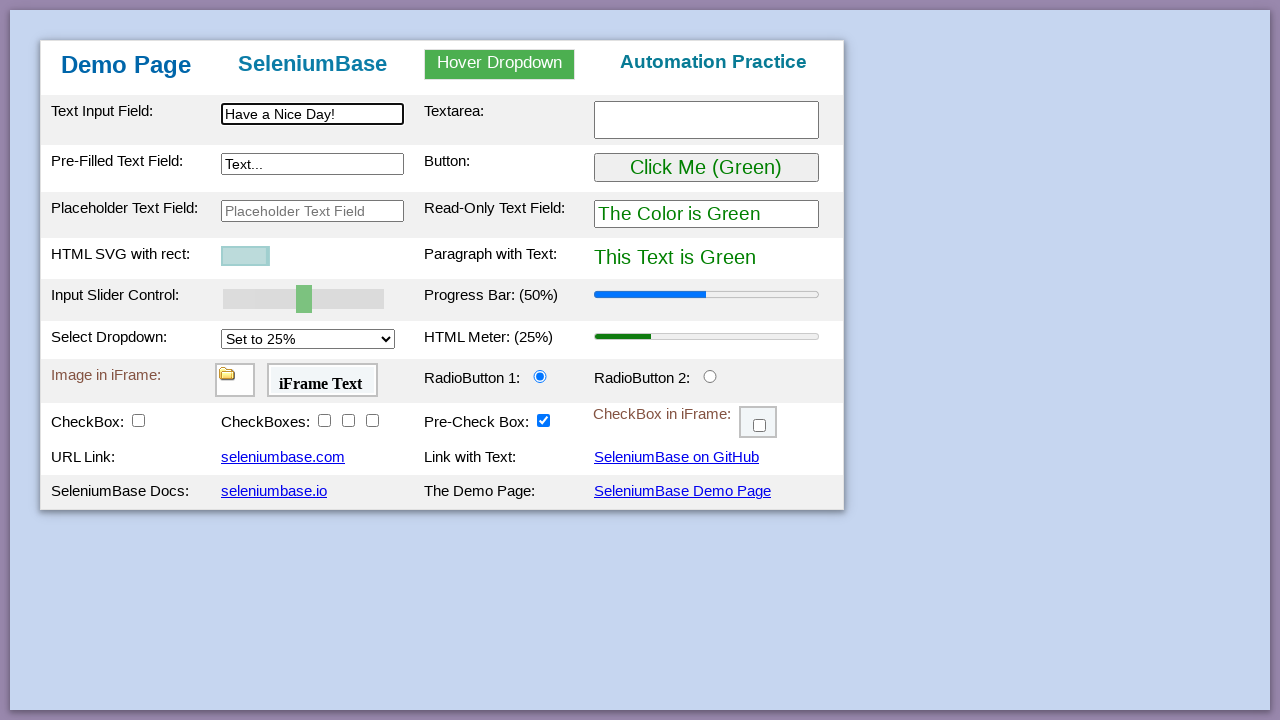

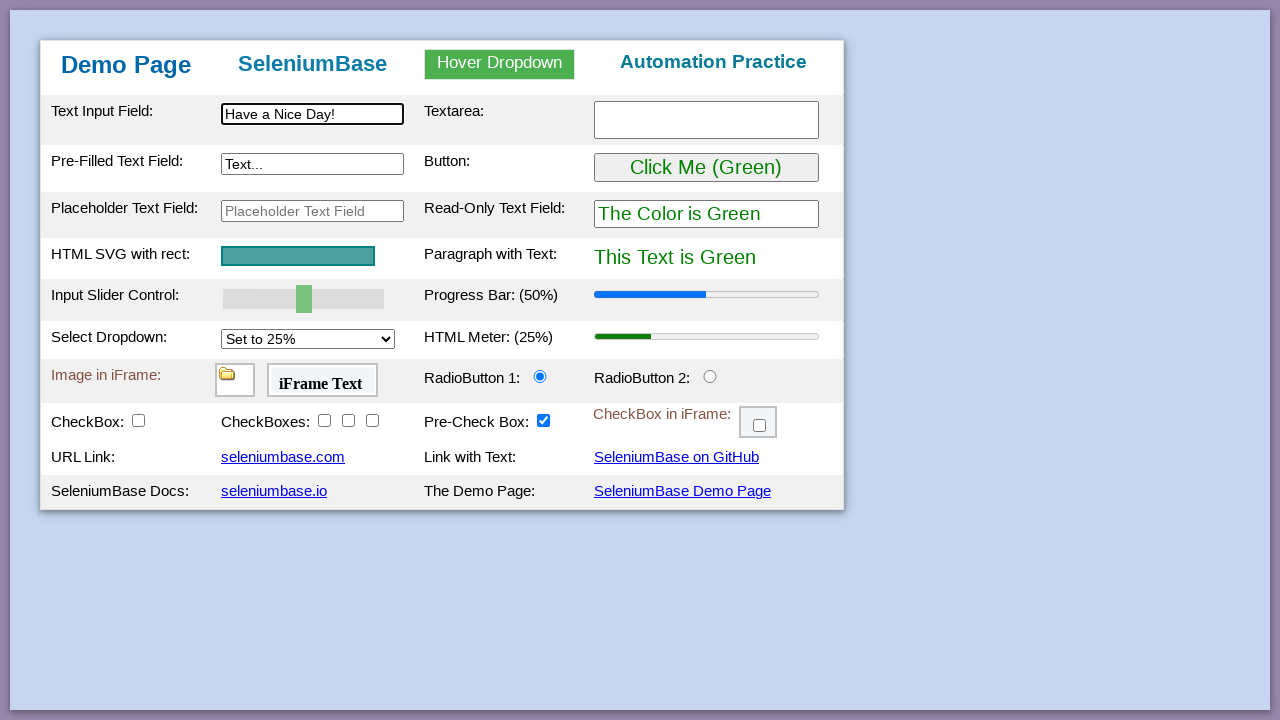